Tests confirm alert handling by clicking a button to trigger a confirmation dialog and dismissing it with Cancel

Starting URL: https://training-support.net/webelements/alerts

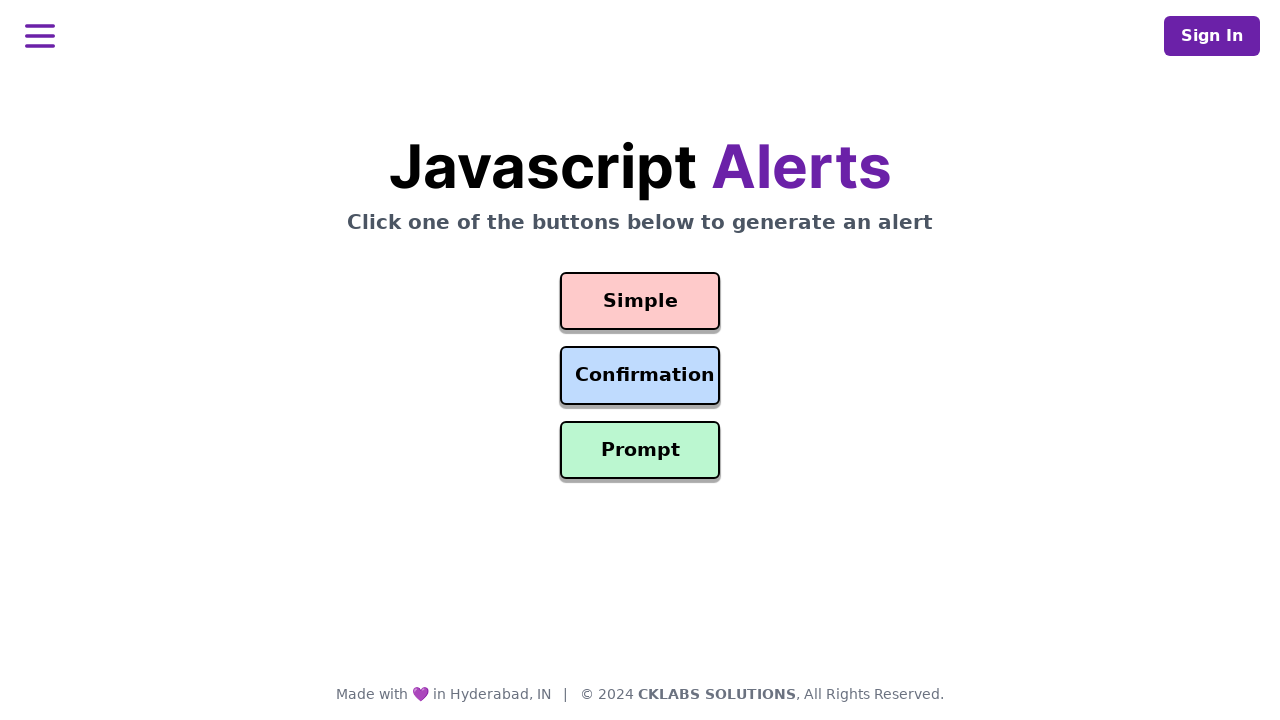

Set up dialog handler to dismiss confirm alerts
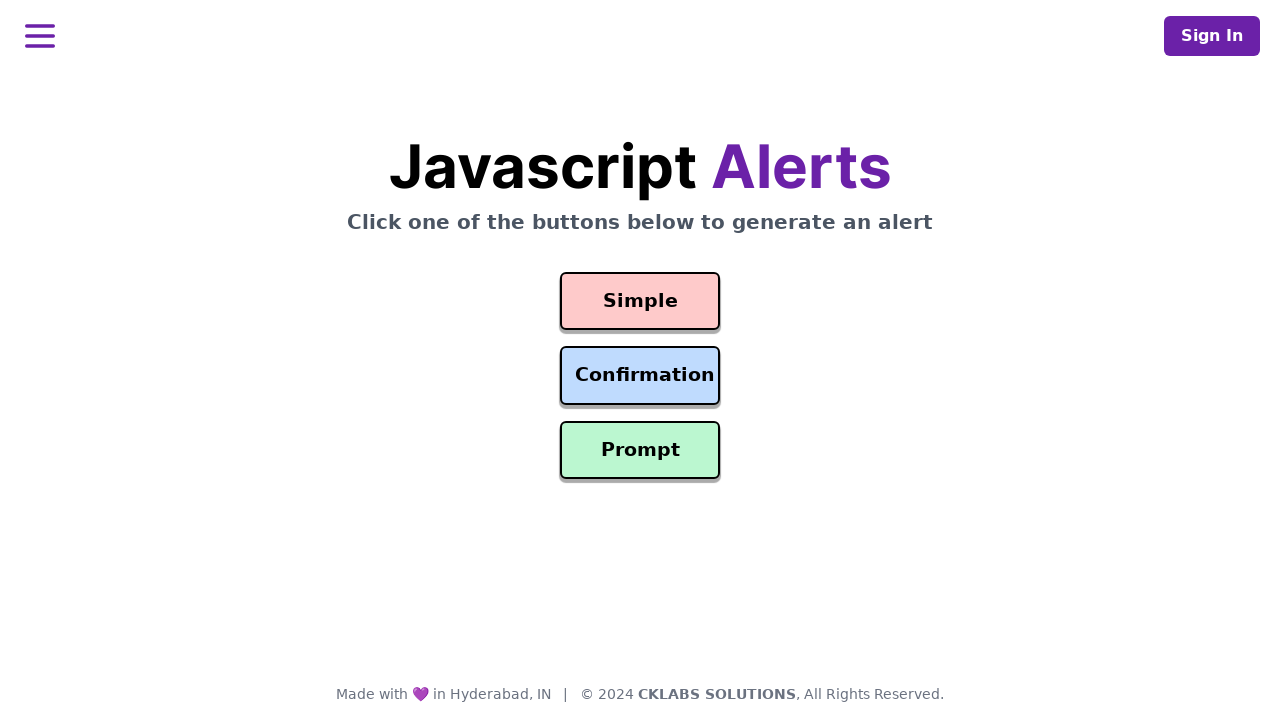

Clicked the Confirm Alert button to trigger confirmation dialog at (640, 376) on button#confirmation
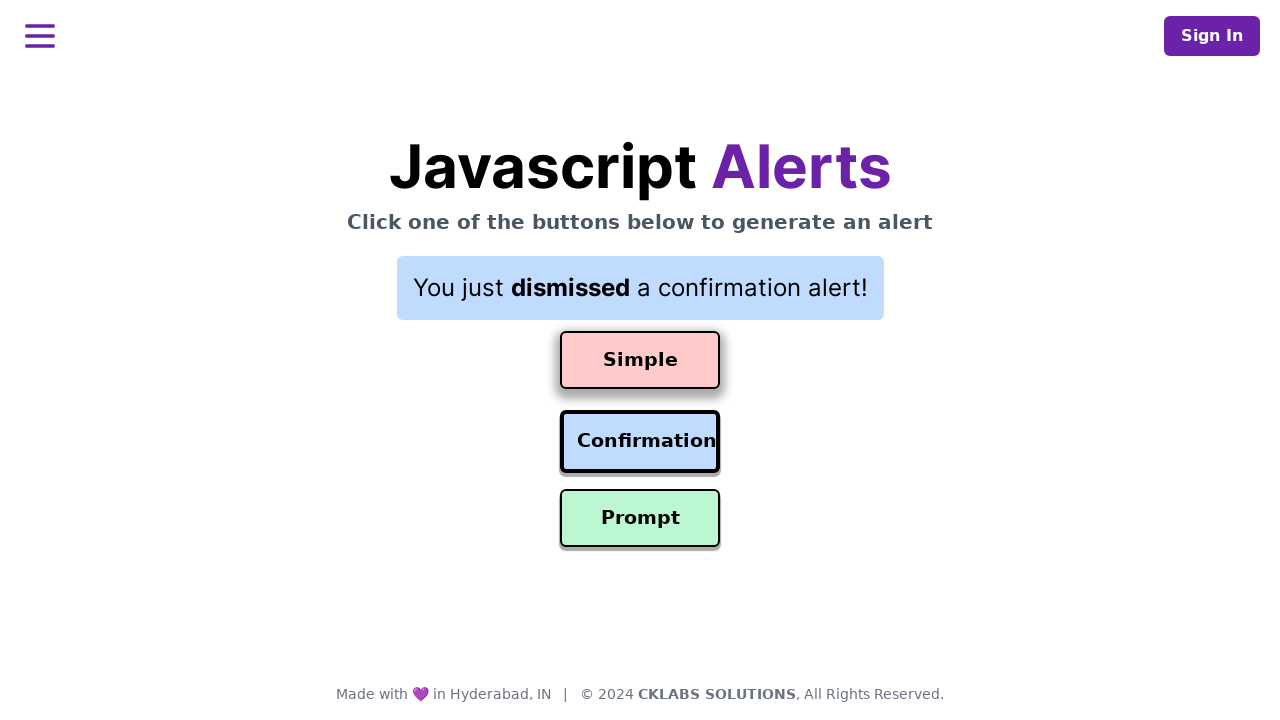

Waited for result text element to appear after dismissing alert
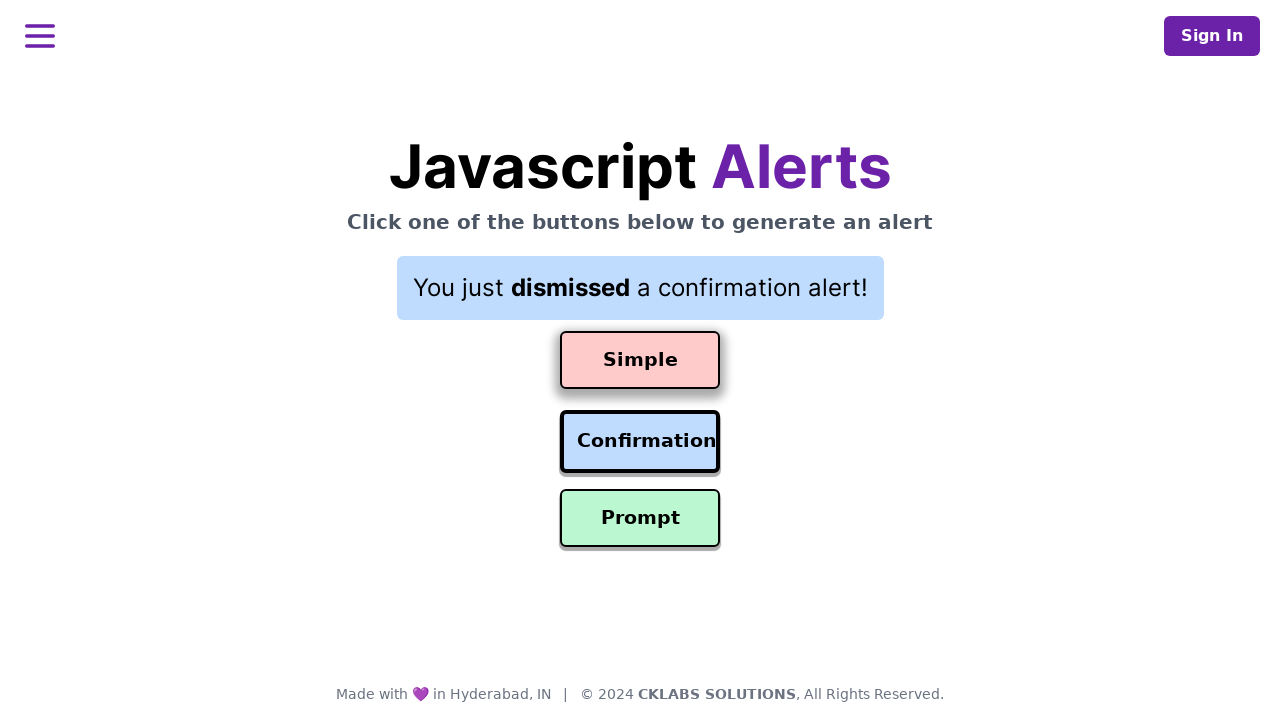

Retrieved result text: 'You just dismissed a confirmation alert!'
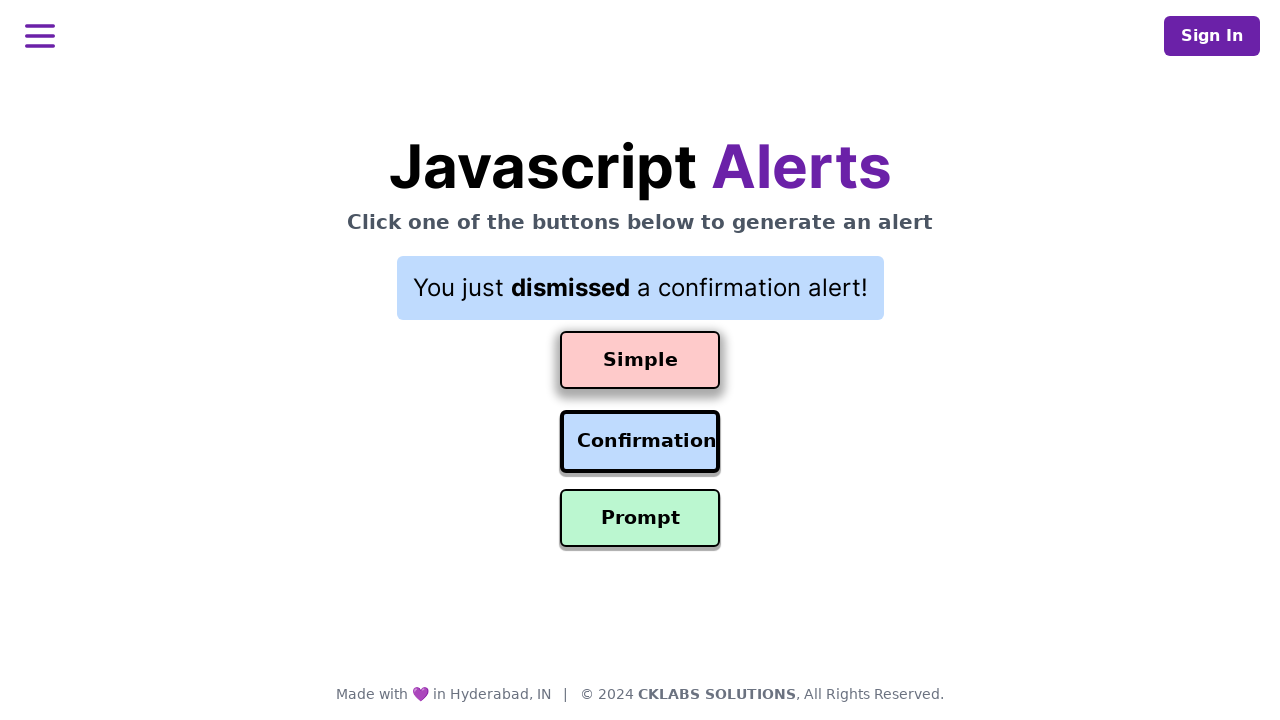

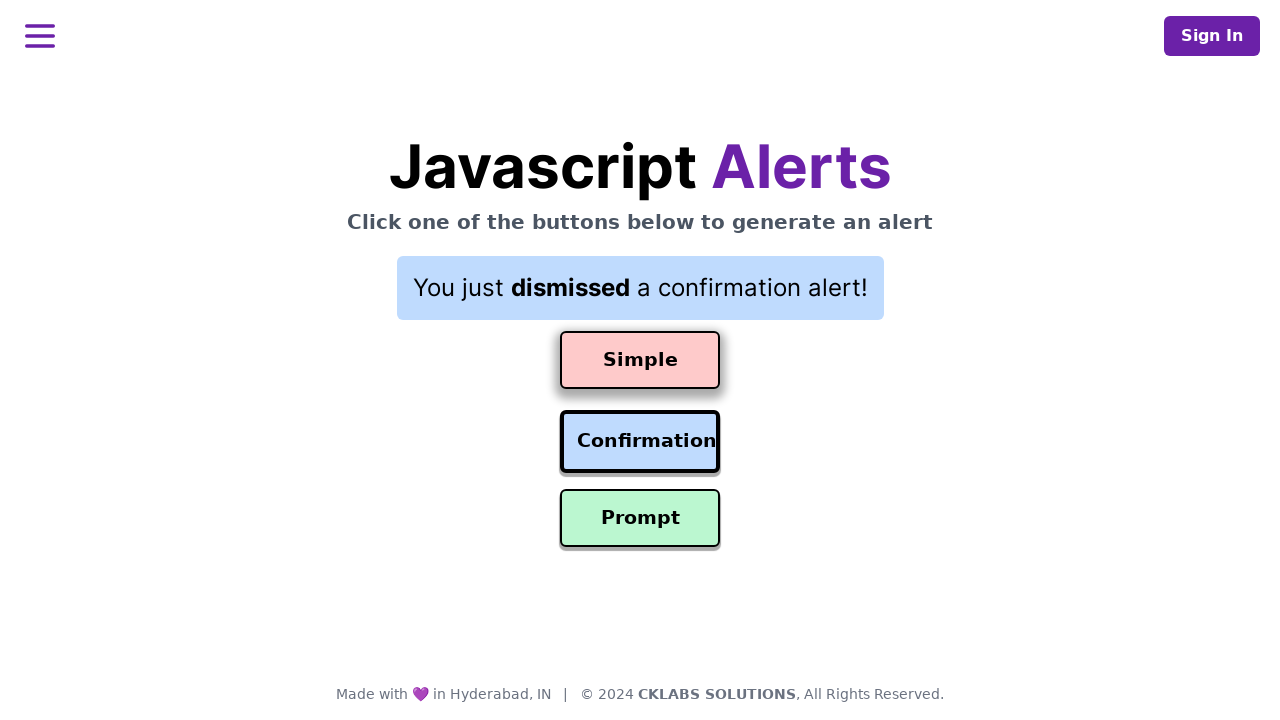